Tests clicking the SPHERE button on the wghost.org website and then scrolling up using mouse wheel actions

Starting URL: https://wghost.org/

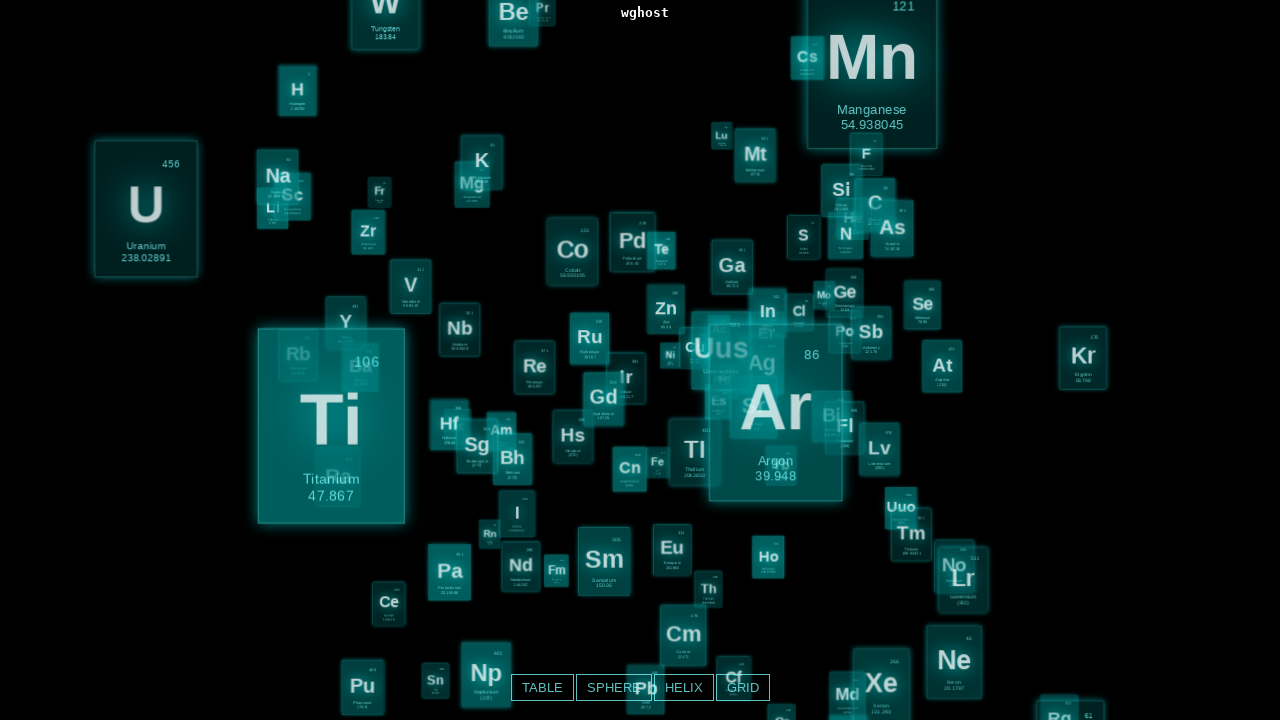

Clicked the SPHERE button at (614, 688) on internal:role=button[name="SPHERE"i]
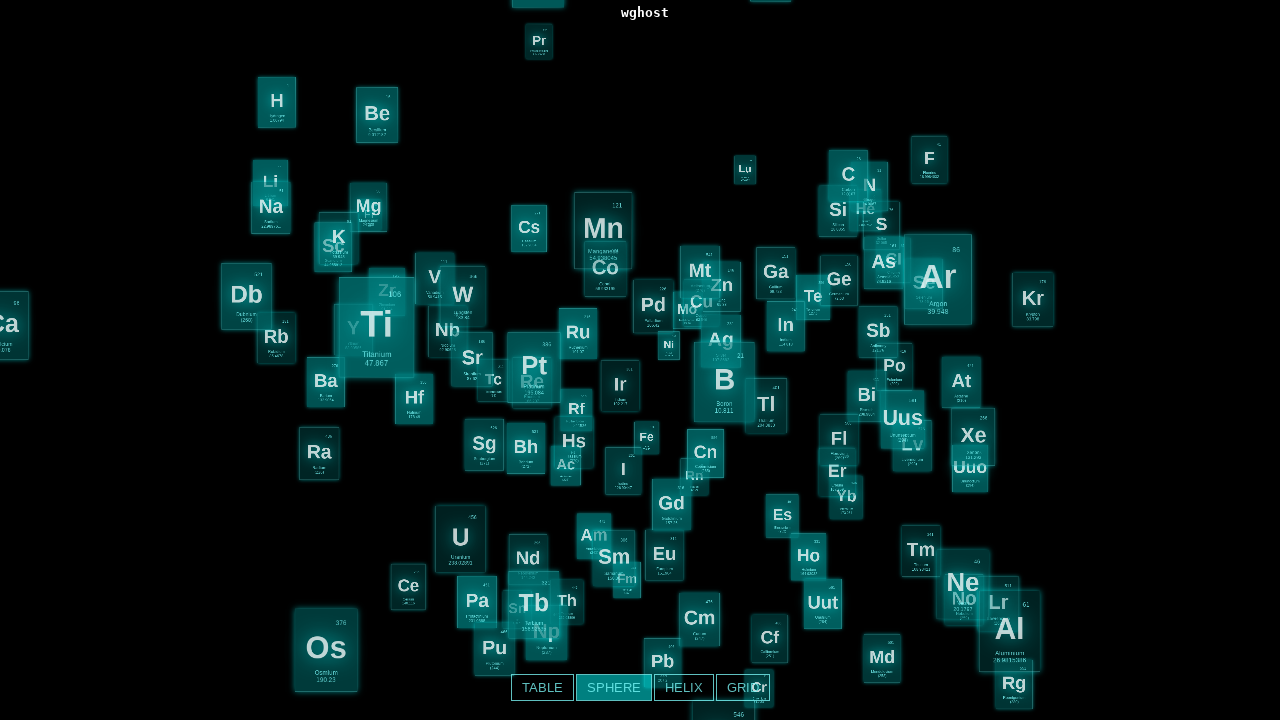

Scrolled up using mouse wheel (1/5)
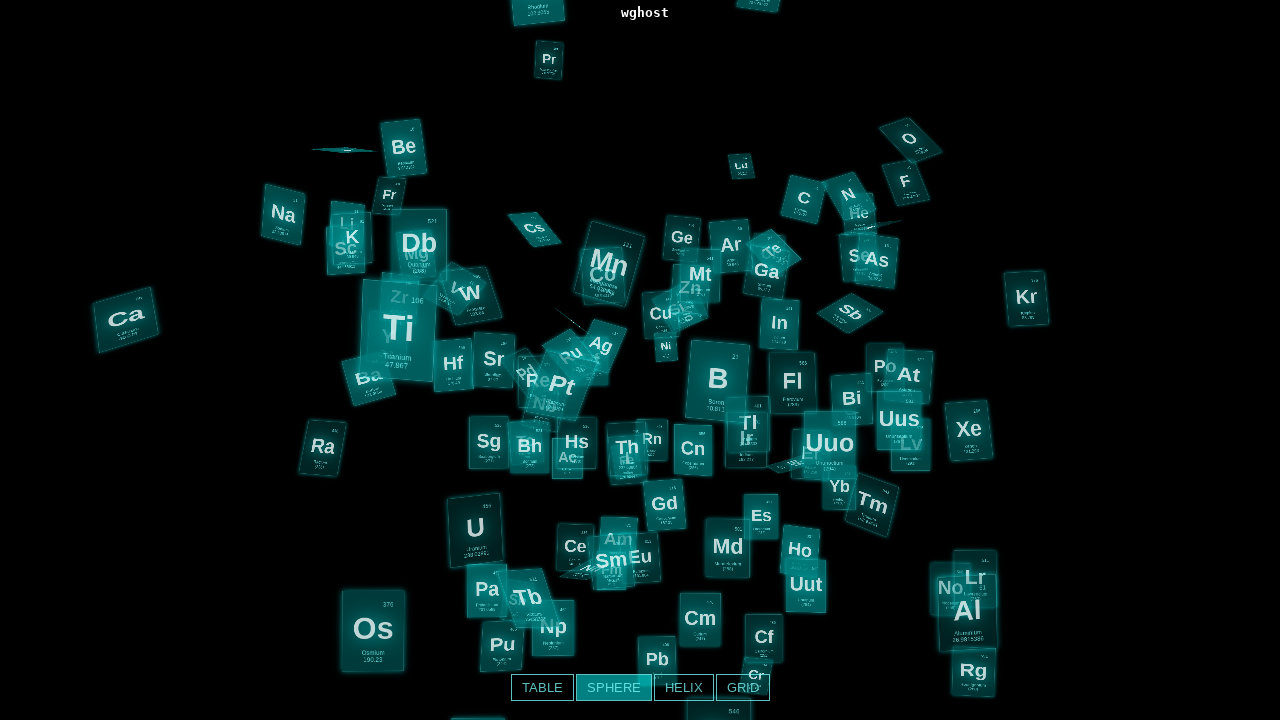

Scrolled up using mouse wheel (2/5)
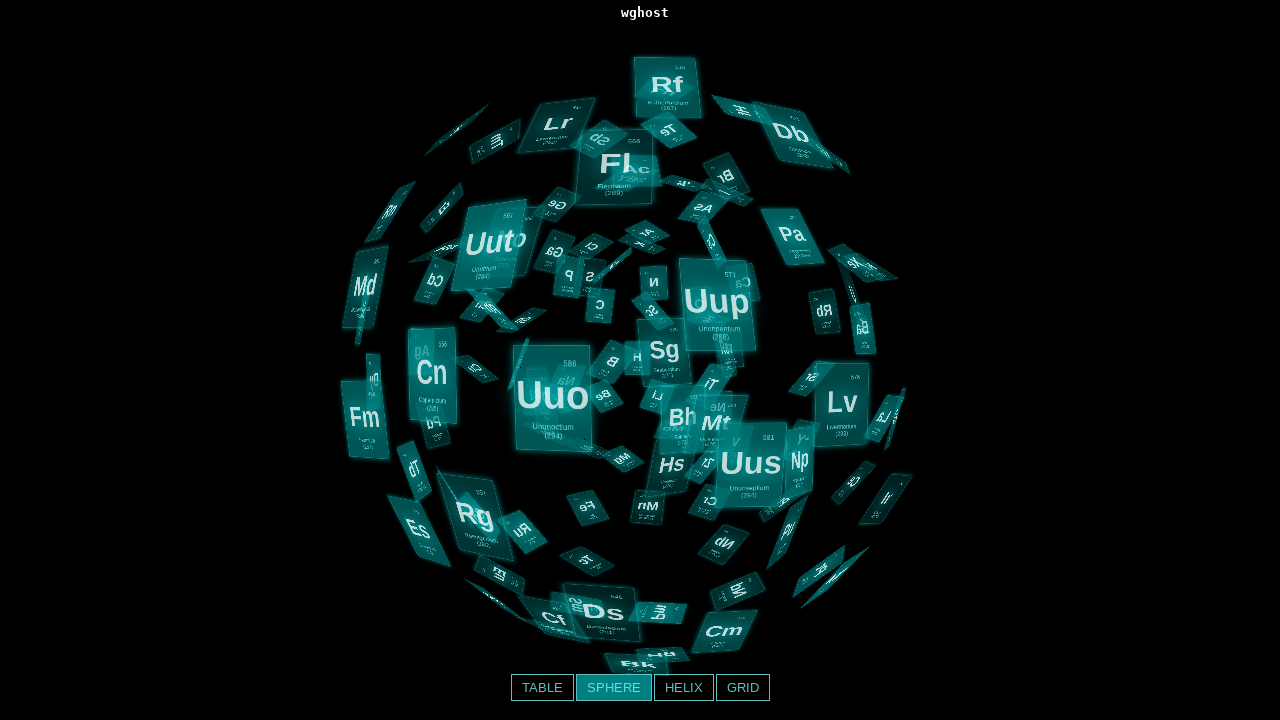

Scrolled up using mouse wheel (3/5)
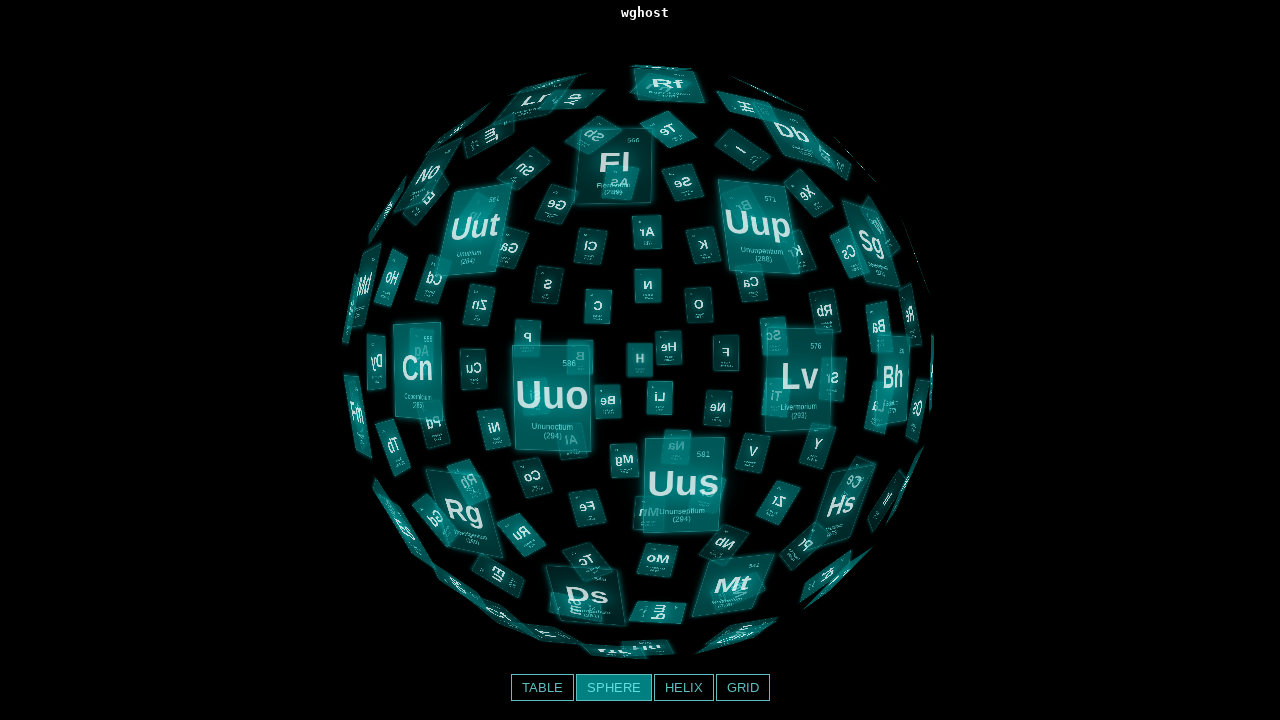

Scrolled up using mouse wheel (4/5)
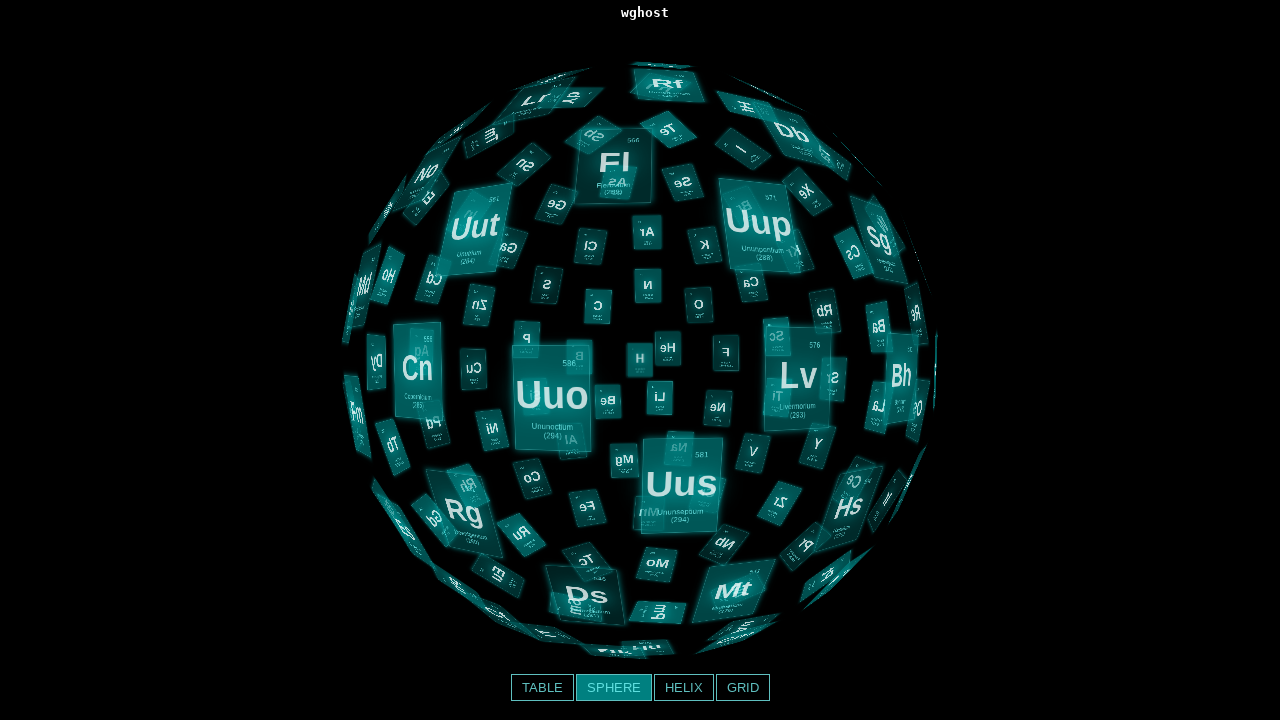

Scrolled up using mouse wheel (5/5)
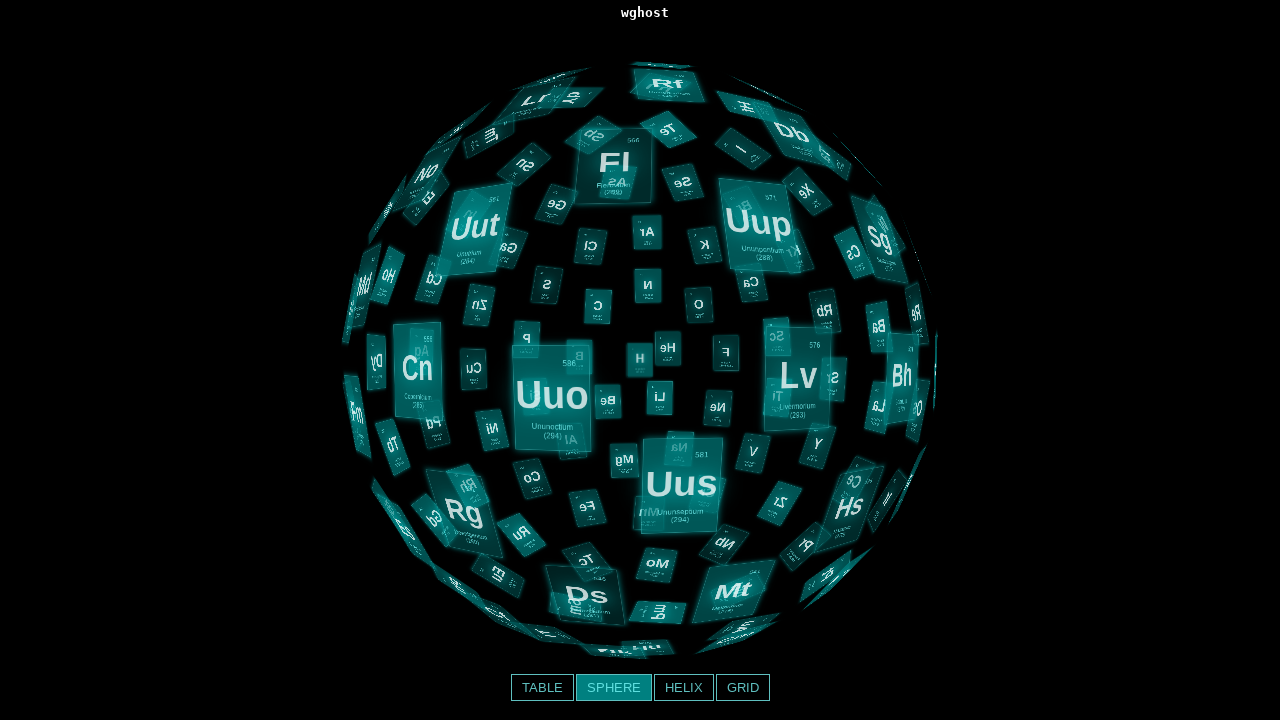

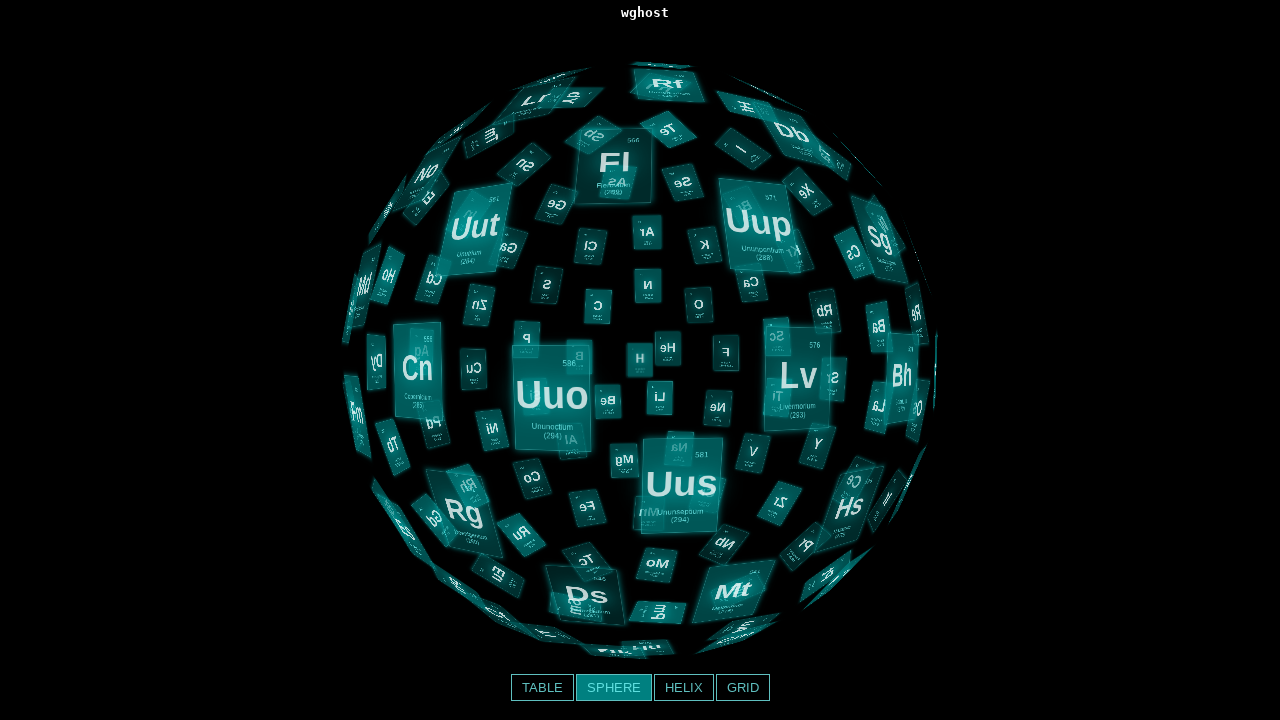